Tests drag and drop functionality by dragging an element from column A to column B on a demo page

Starting URL: https://the-internet.herokuapp.com/drag_and_drop

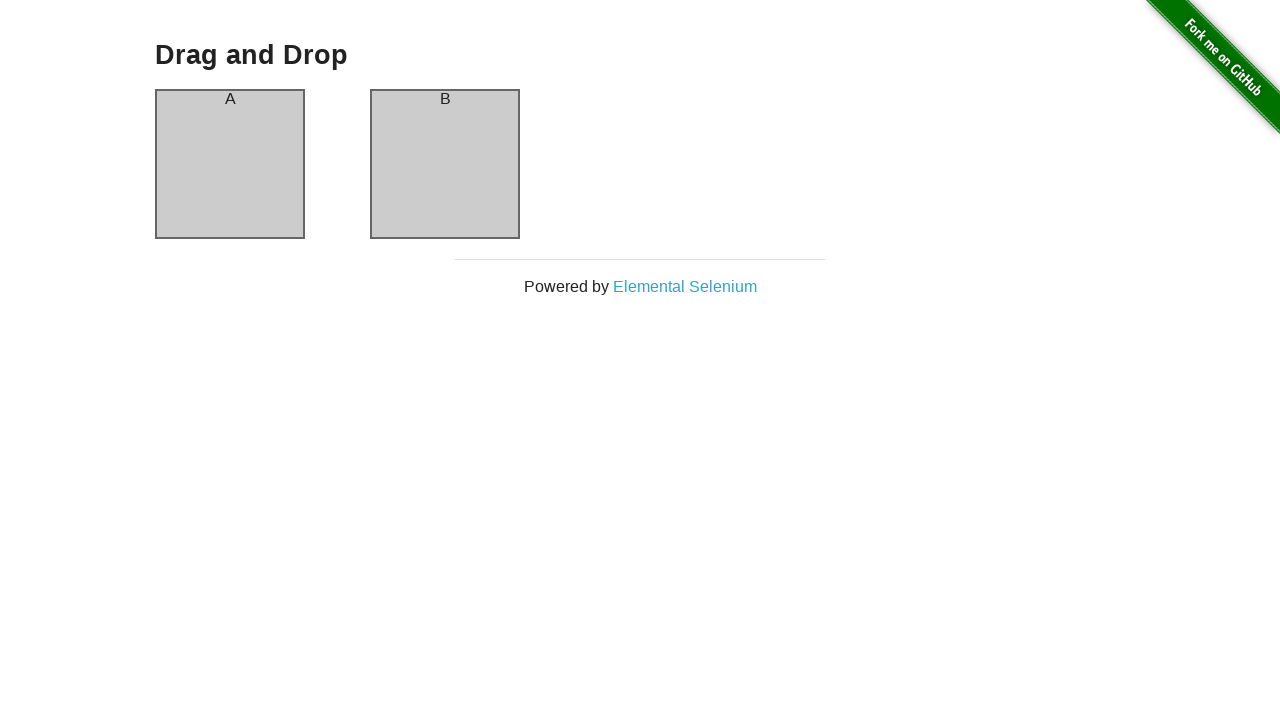

Waited for column A element to be visible
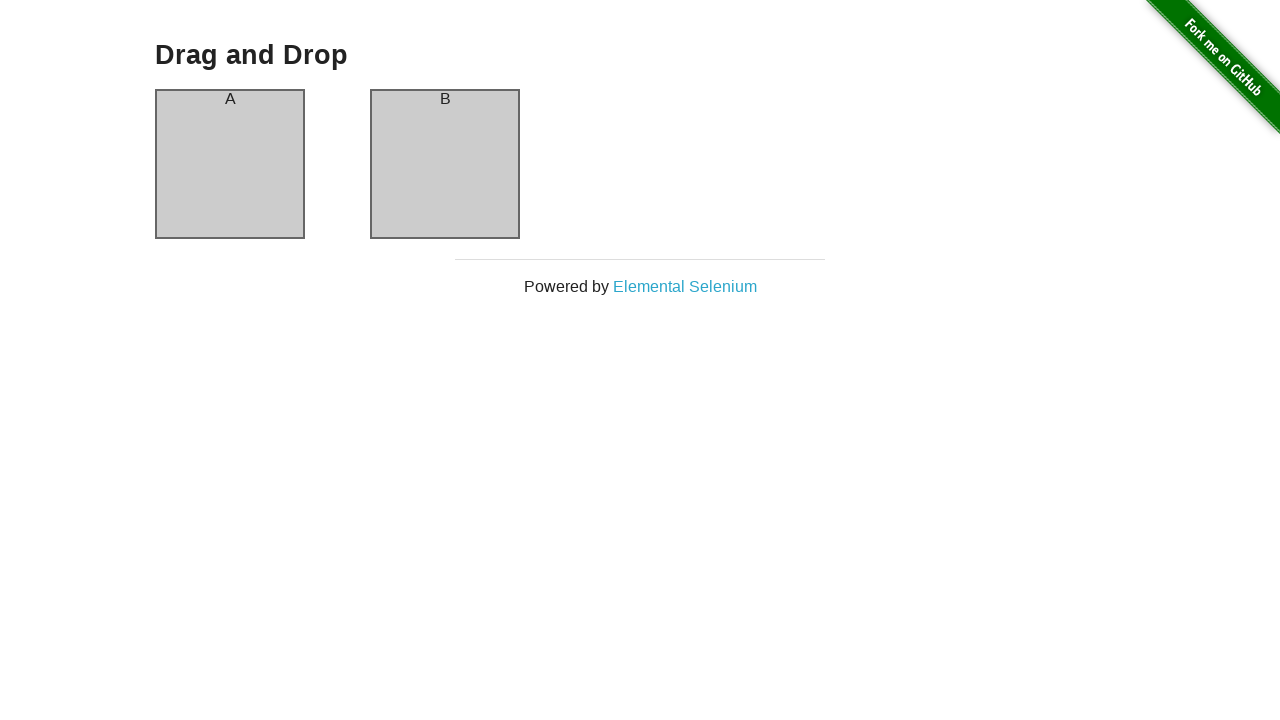

Waited for column B element to be visible
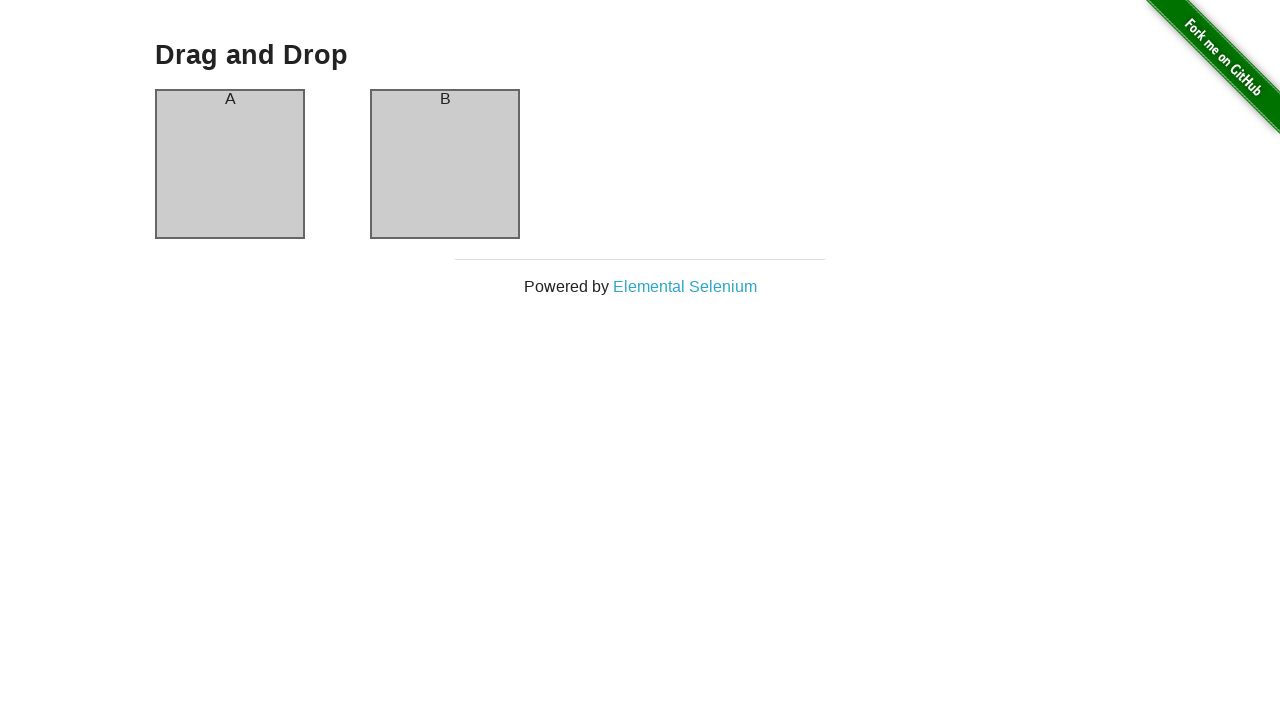

Located draggable element in column A
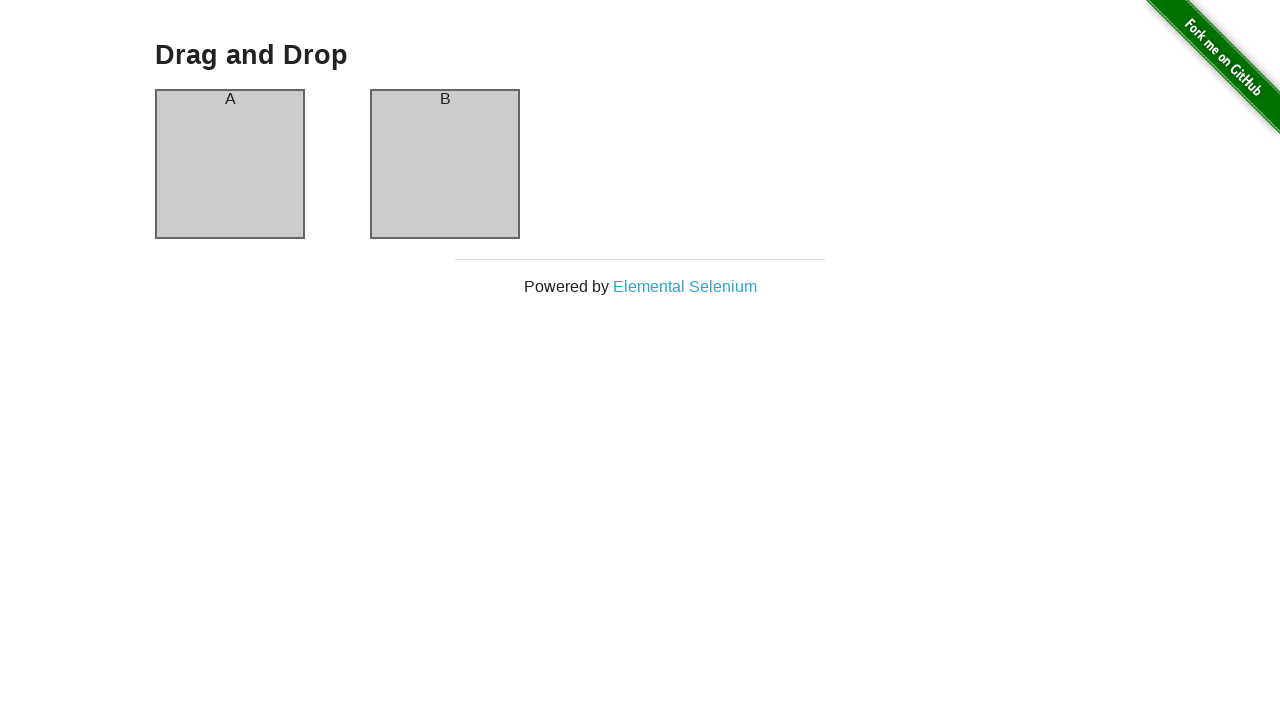

Located drop target in column B
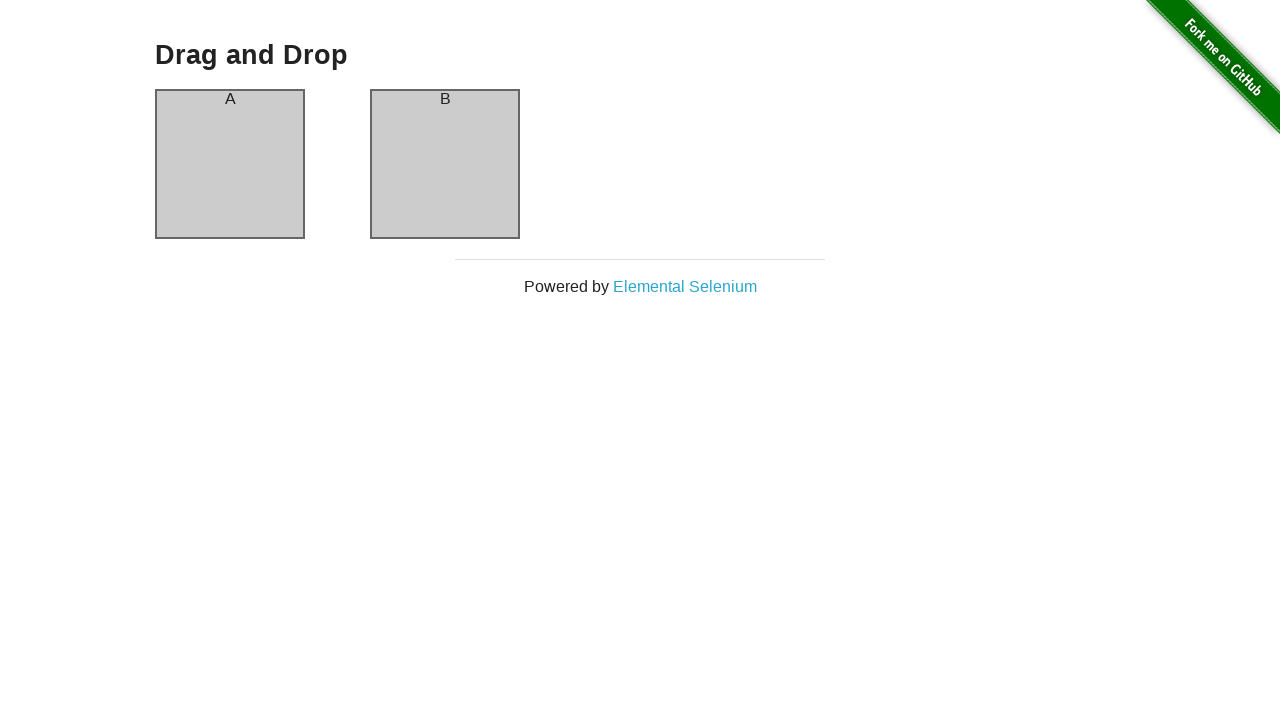

Dragged element from column A to column B at (445, 164)
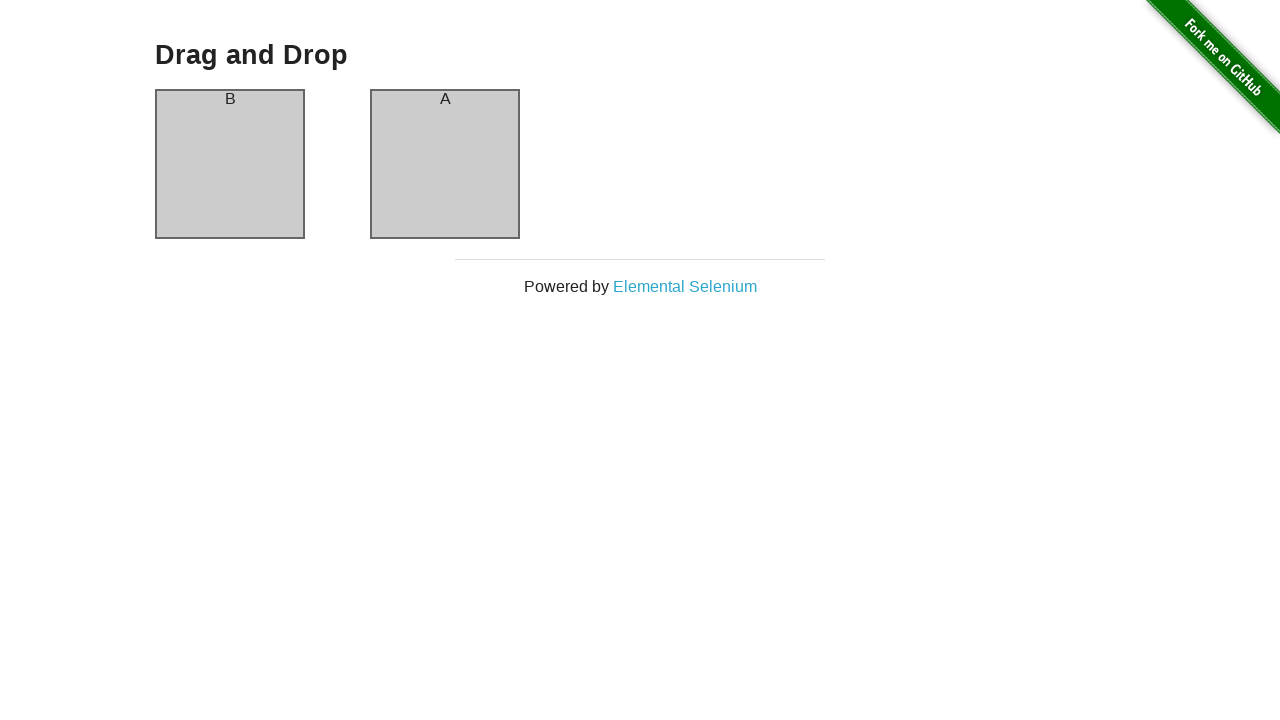

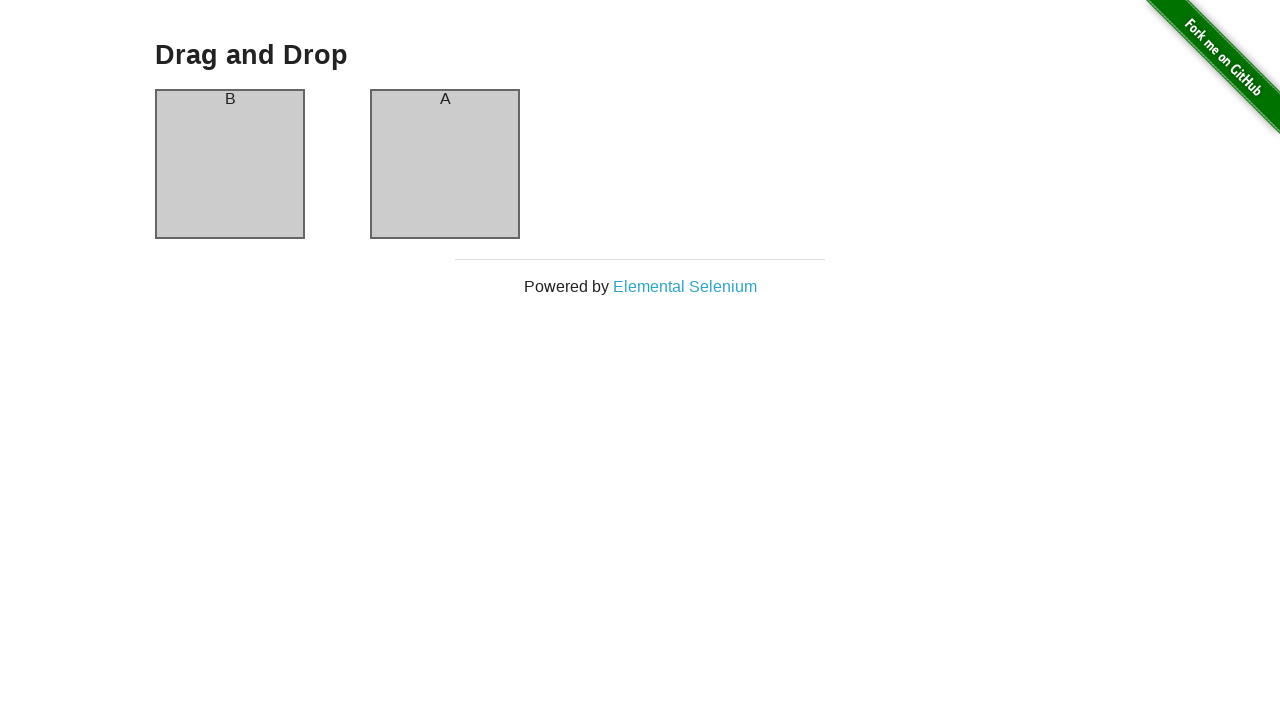